Tests that edits are saved when the input loses focus (blur event)

Starting URL: https://demo.playwright.dev/todomvc

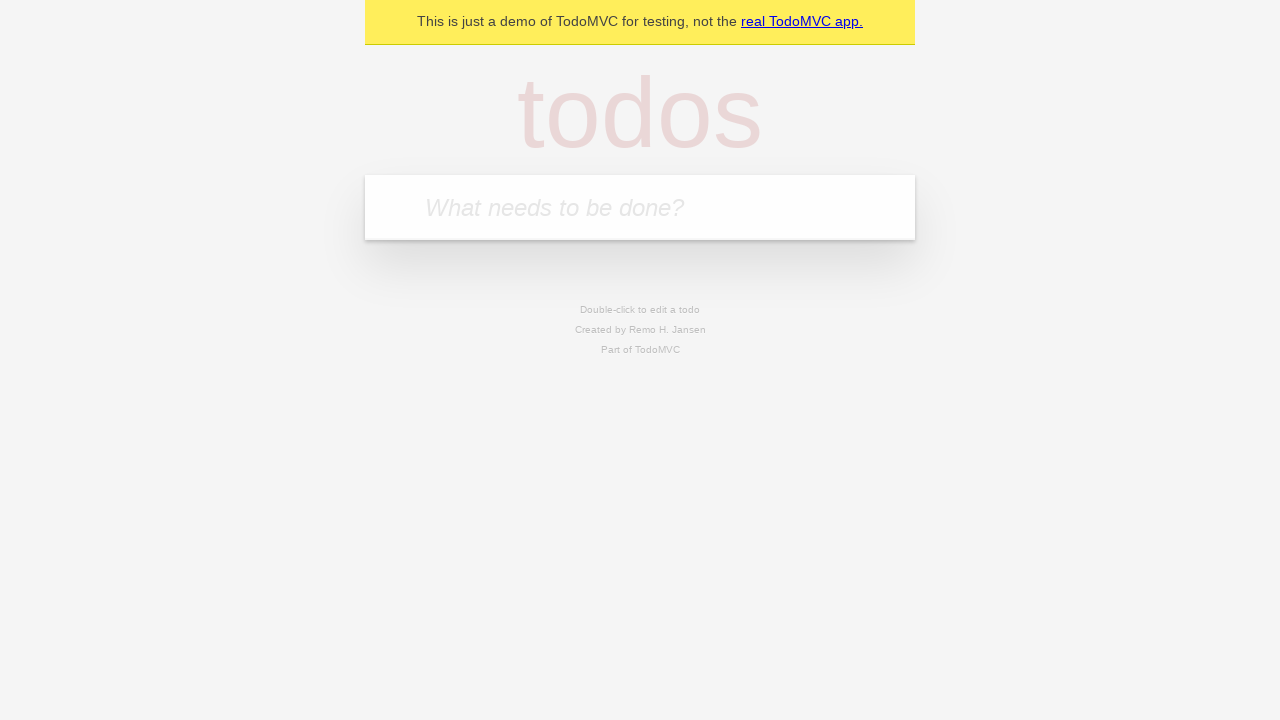

Filled first todo input with 'buy some cheese' on internal:attr=[placeholder="What needs to be done?"i]
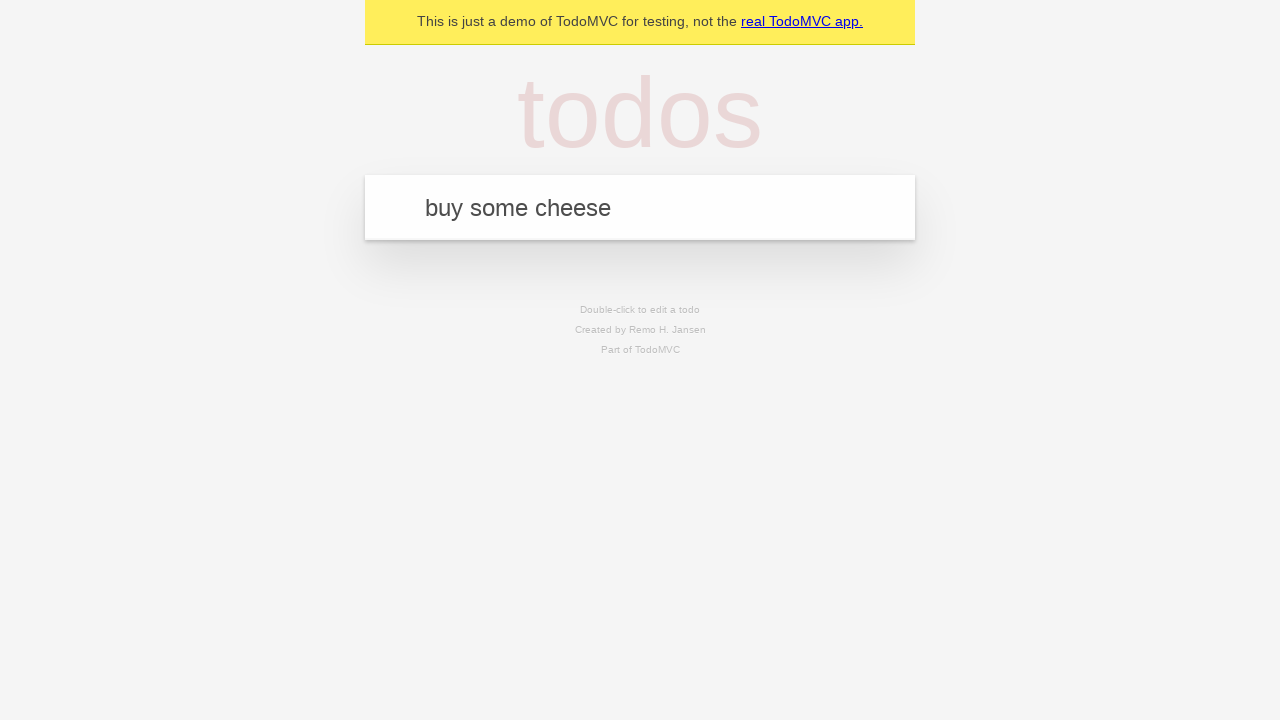

Pressed Enter to create first todo on internal:attr=[placeholder="What needs to be done?"i]
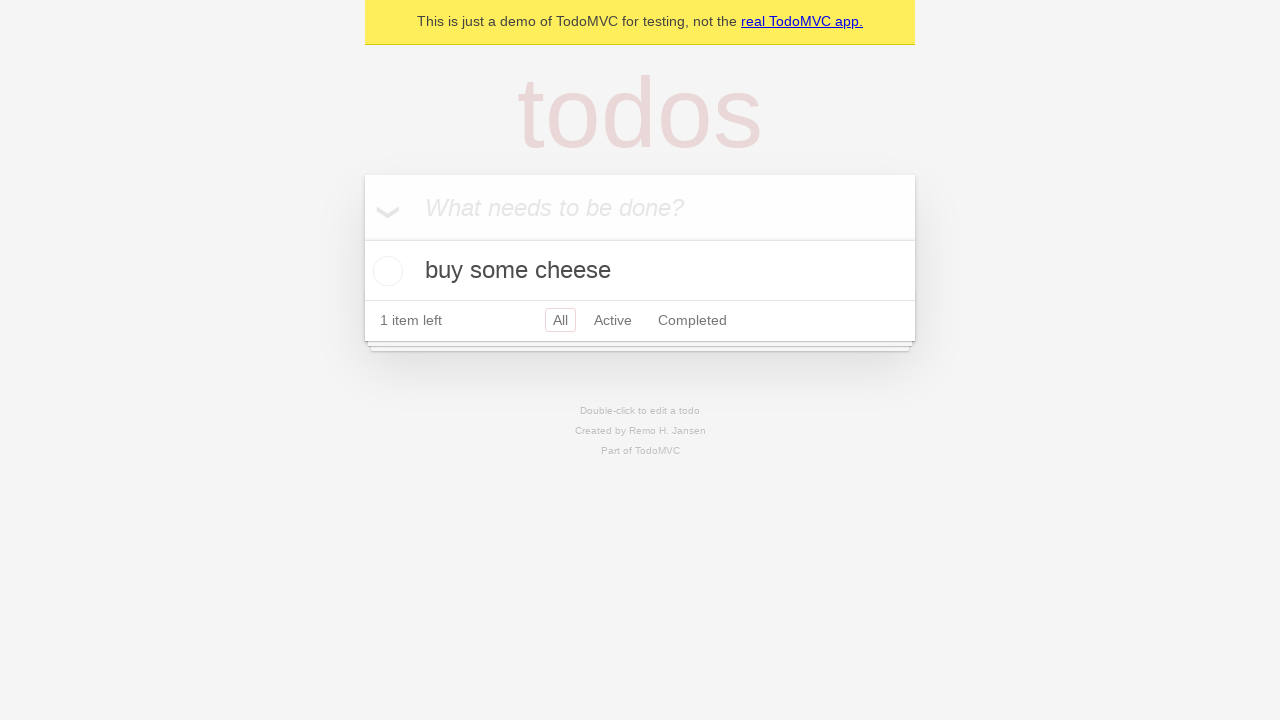

Filled second todo input with 'feed the cat' on internal:attr=[placeholder="What needs to be done?"i]
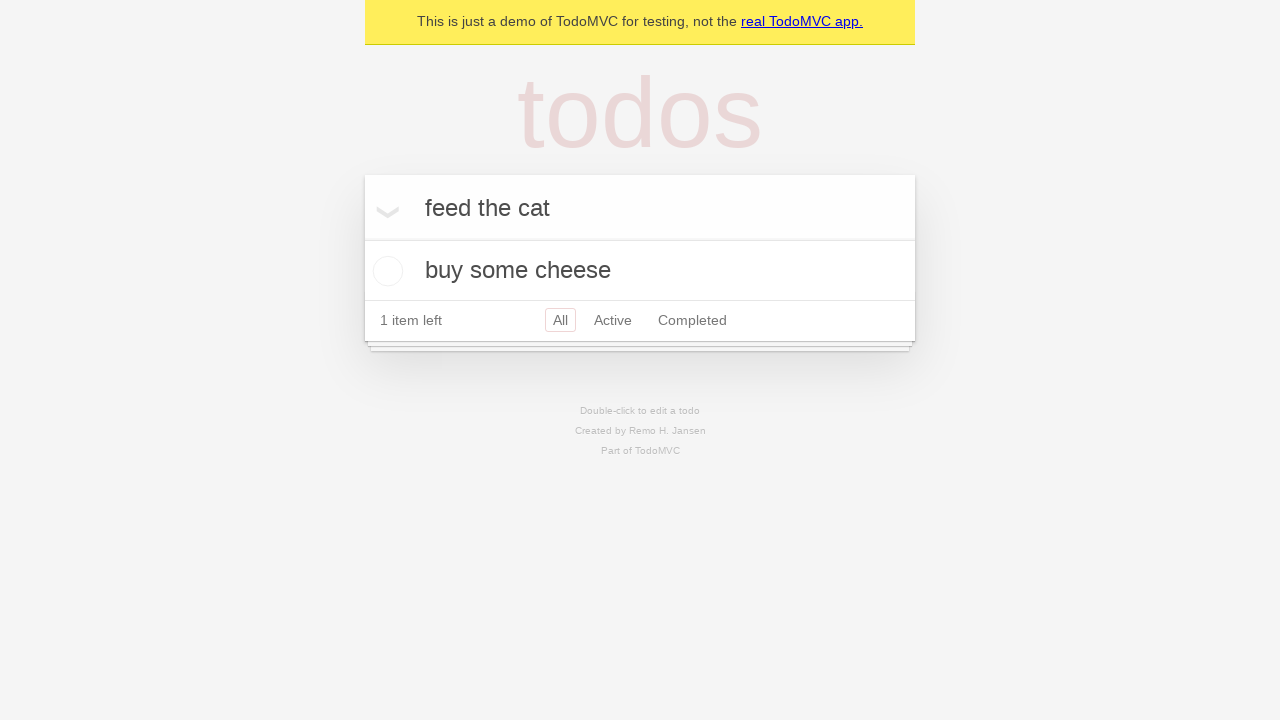

Pressed Enter to create second todo on internal:attr=[placeholder="What needs to be done?"i]
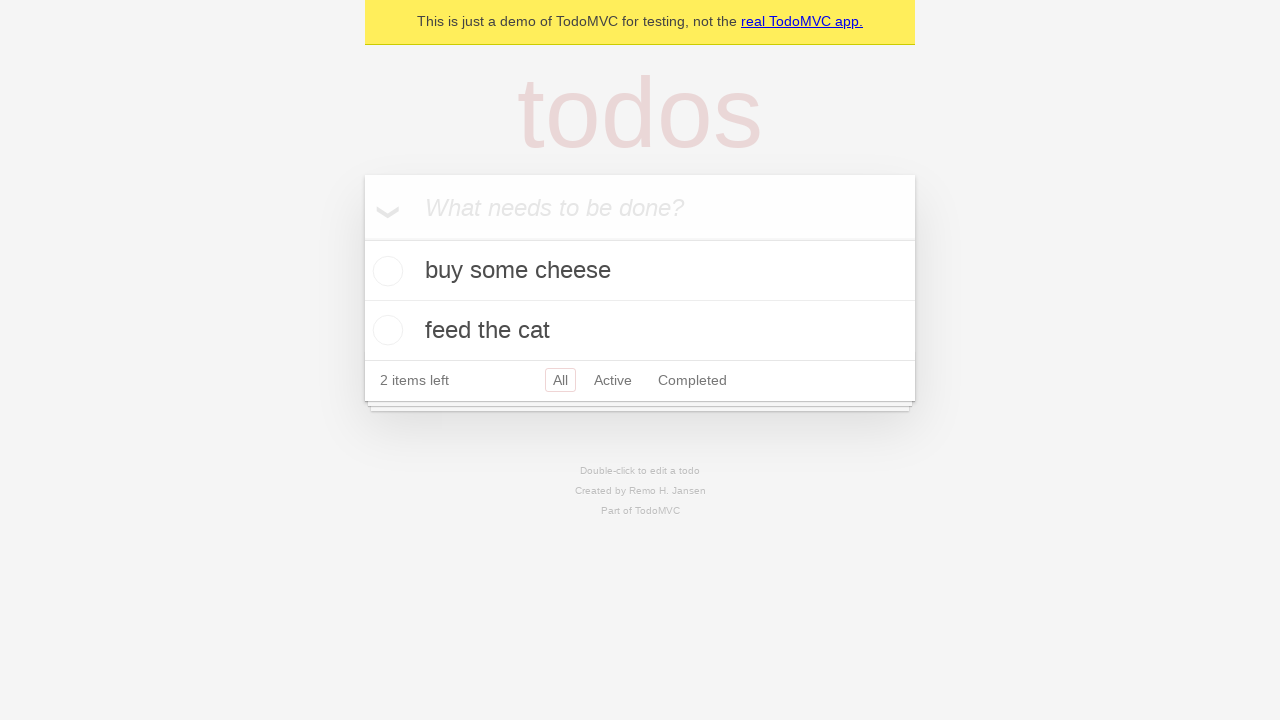

Filled third todo input with 'book a doctors appointment' on internal:attr=[placeholder="What needs to be done?"i]
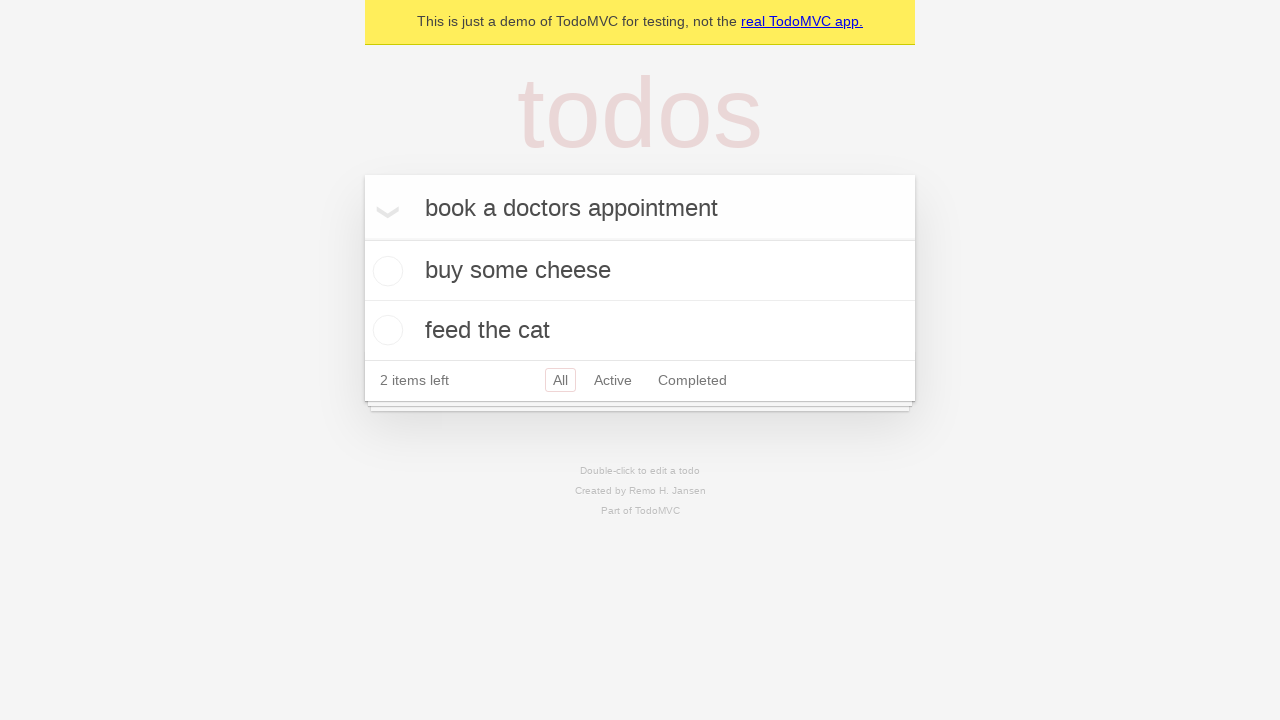

Pressed Enter to create third todo on internal:attr=[placeholder="What needs to be done?"i]
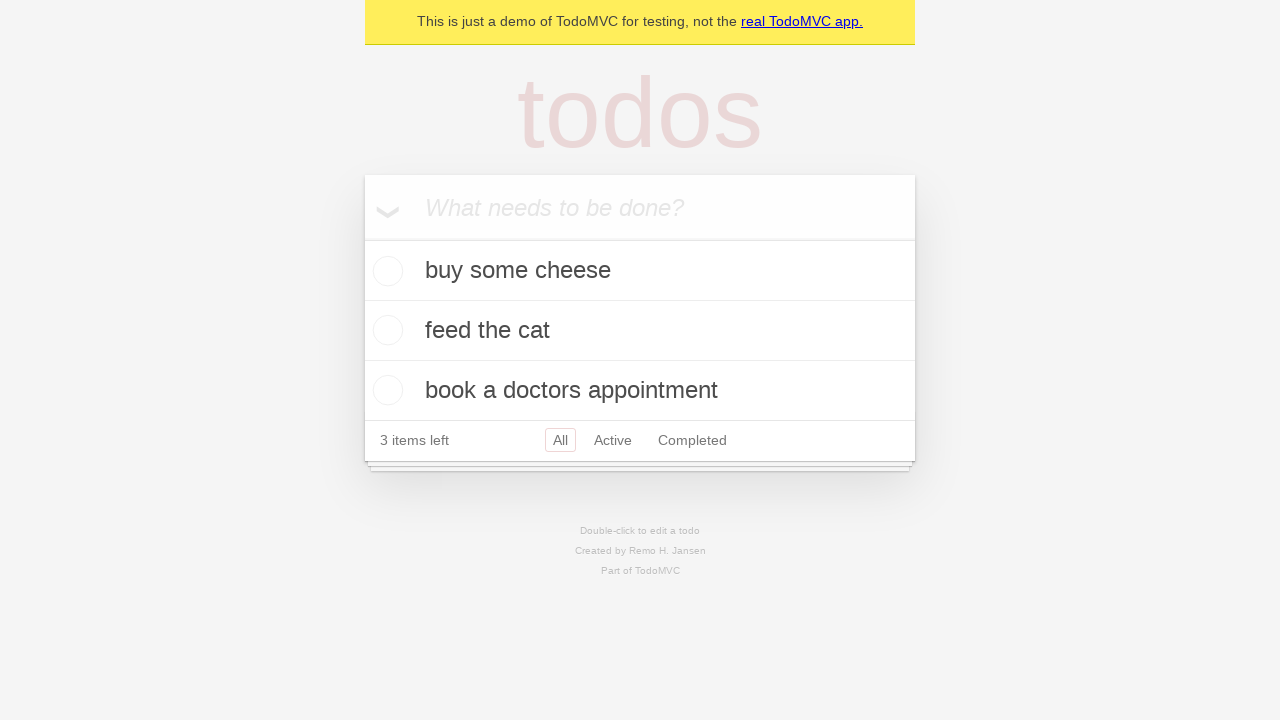

Double-clicked second todo item to enter edit mode at (640, 331) on internal:testid=[data-testid="todo-item"s] >> nth=1
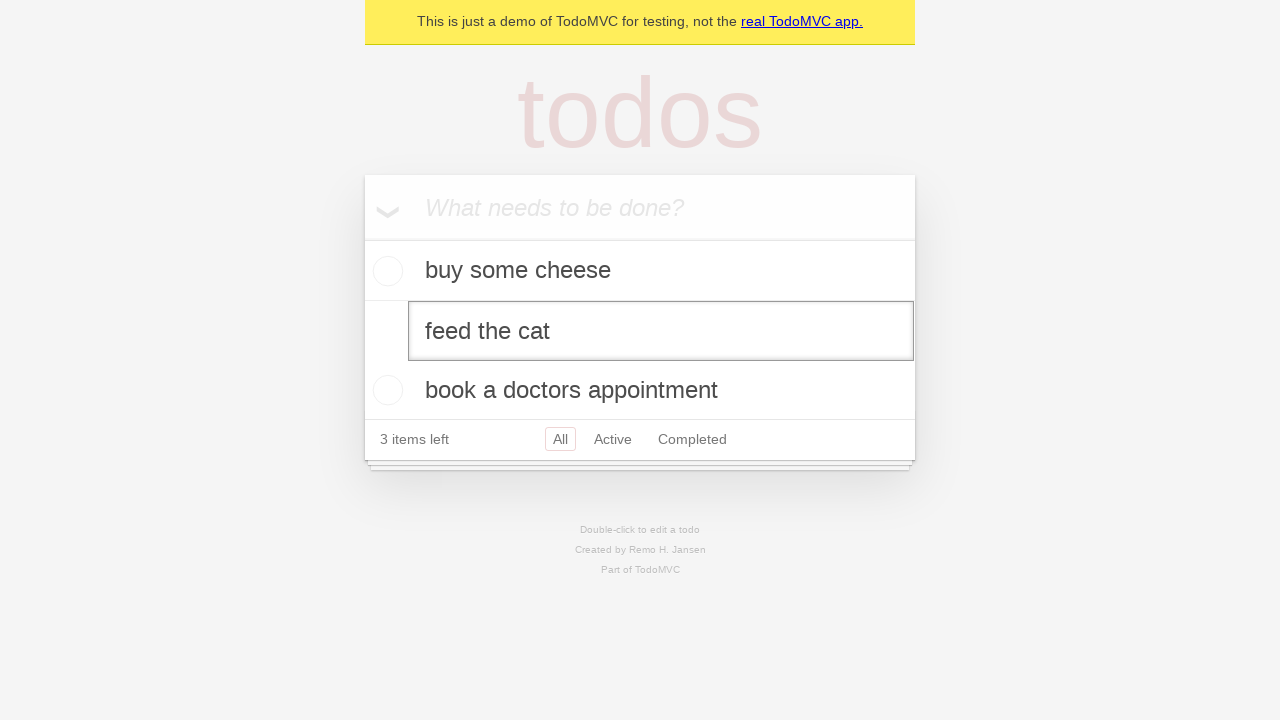

Filled edit textbox with 'buy some sausages' on internal:testid=[data-testid="todo-item"s] >> nth=1 >> internal:role=textbox[nam
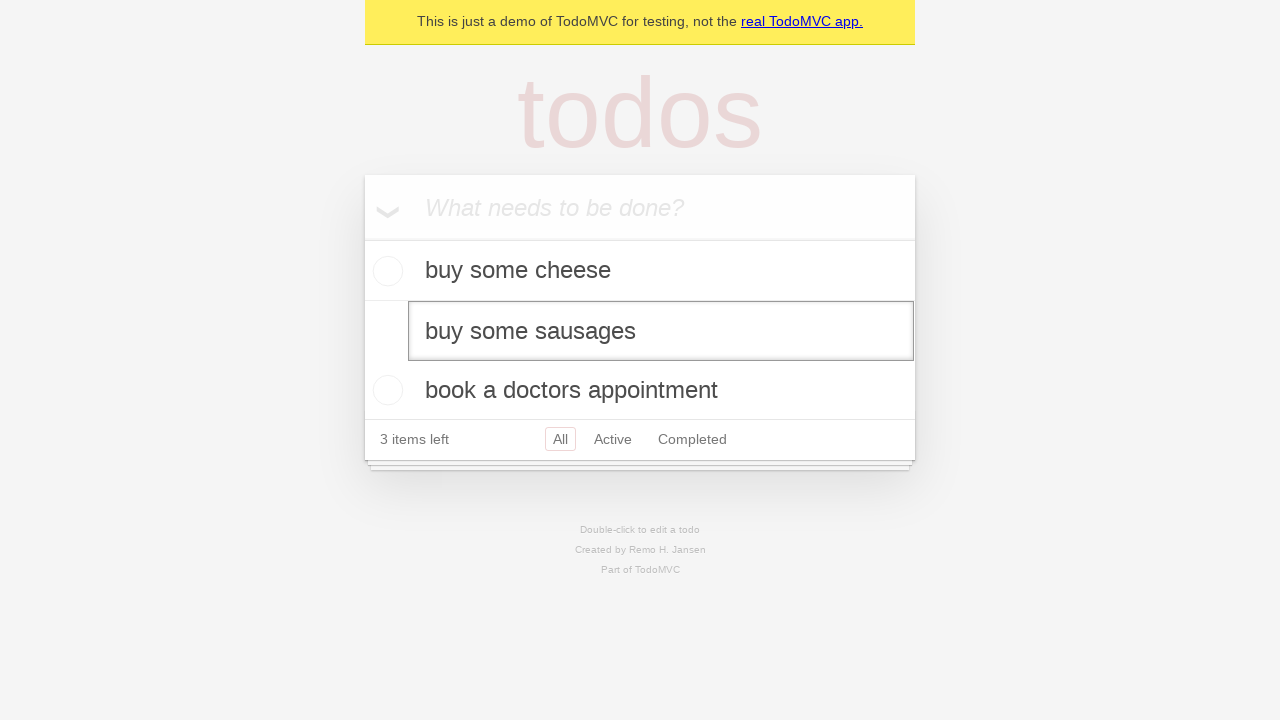

Dispatched blur event to save todo edit on focus loss
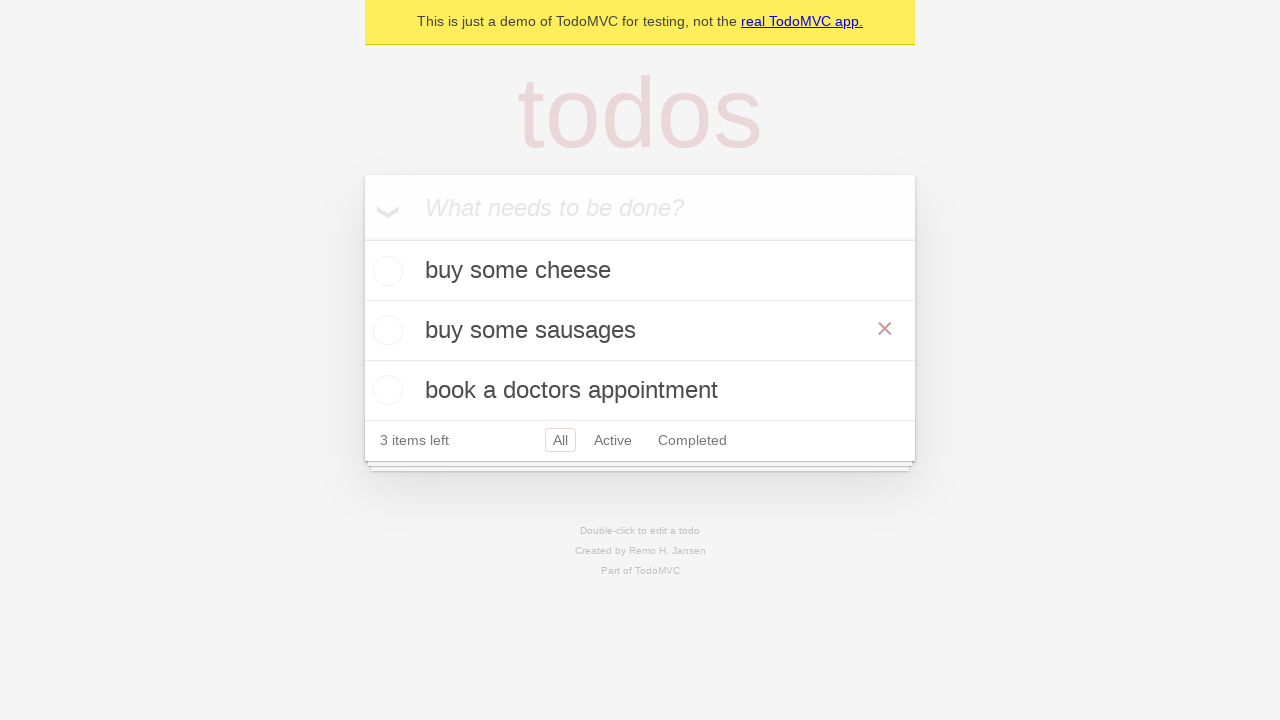

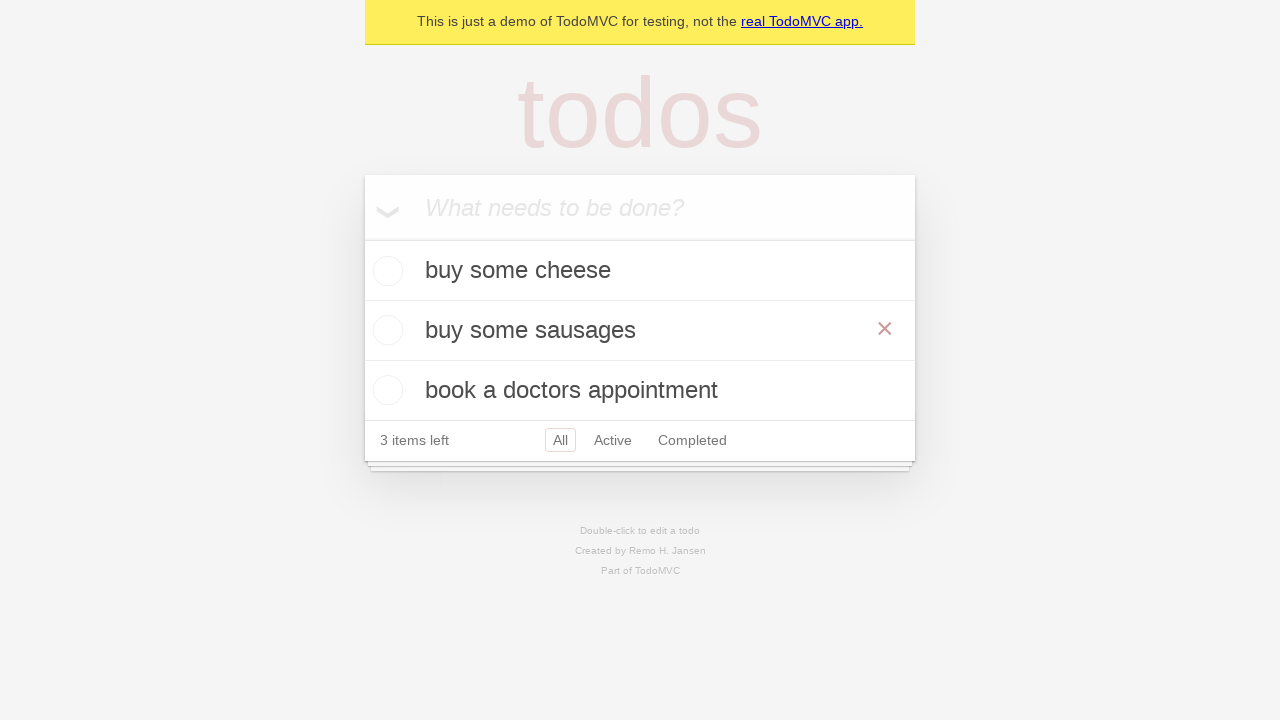